Tests iframe interaction by switching to an iframe and clicking a button inside it to trigger an alert

Starting URL: https://www.w3schools.com/jsref/tryit.asp?filename=tryjsref_alert

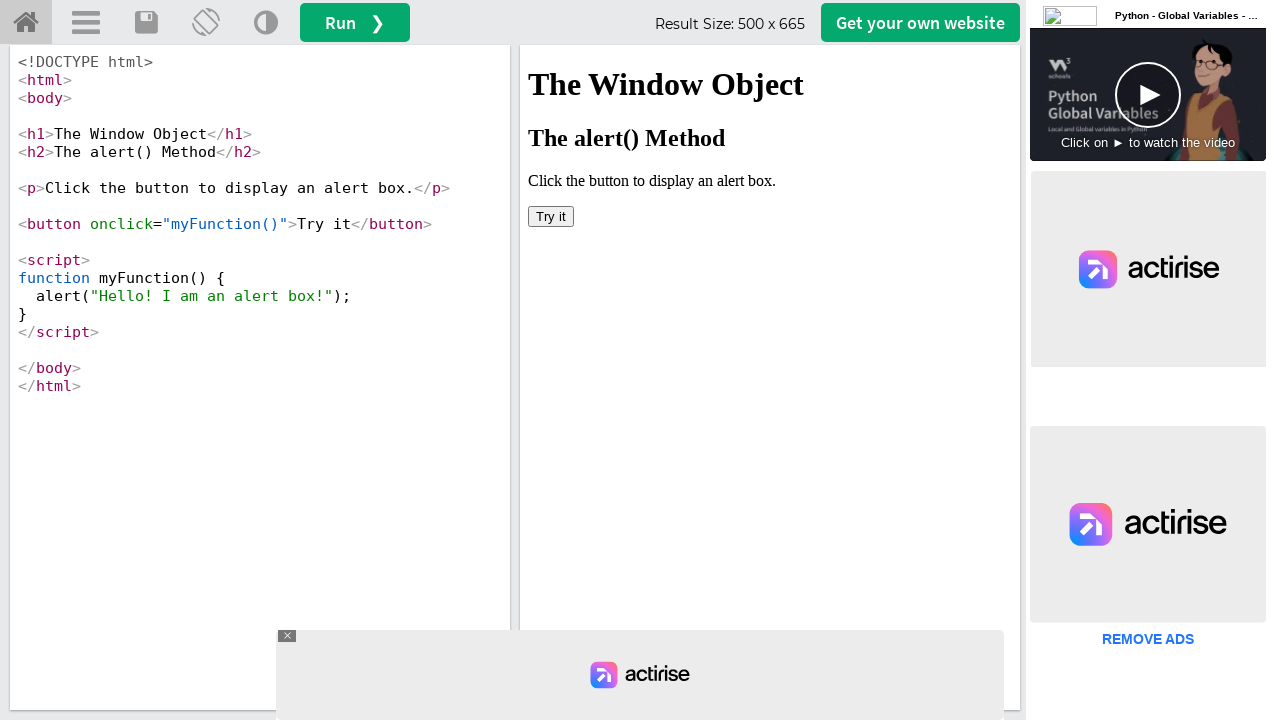

Switched to iframe with id/name 'iframeResult'
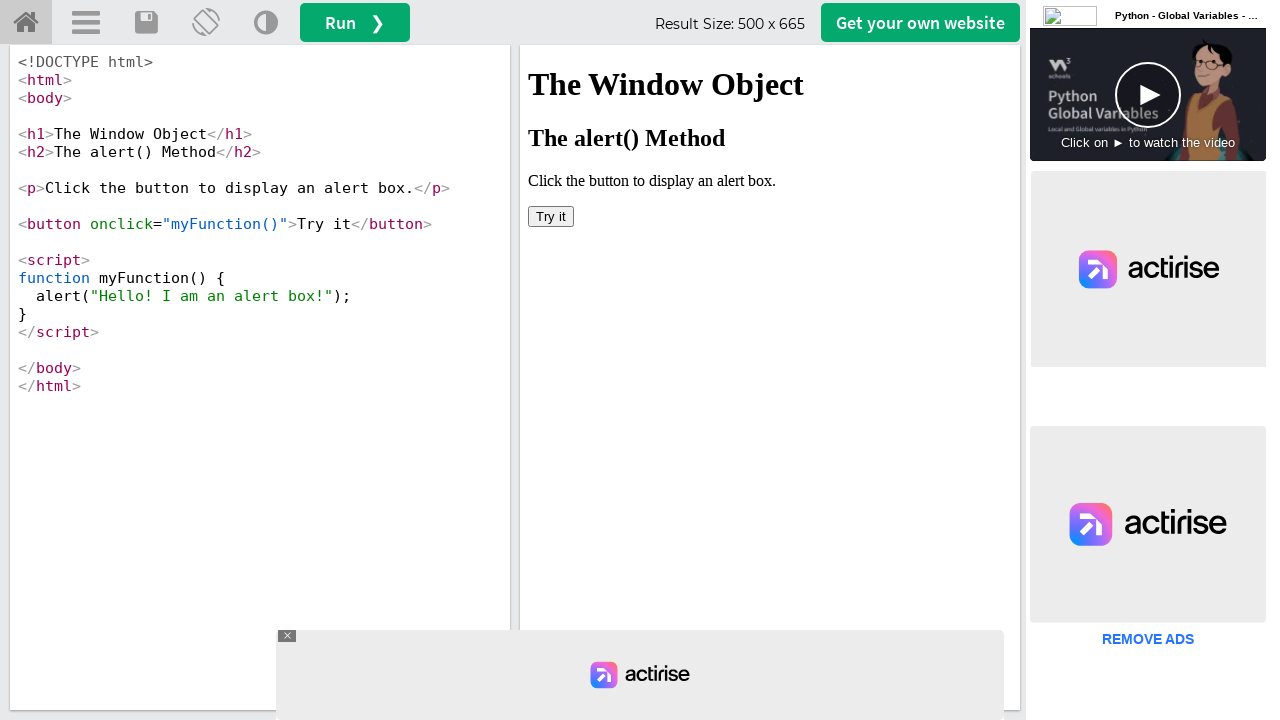

Clicked the 'Try it' button inside the iframe at (551, 216) on xpath=/html/body/button
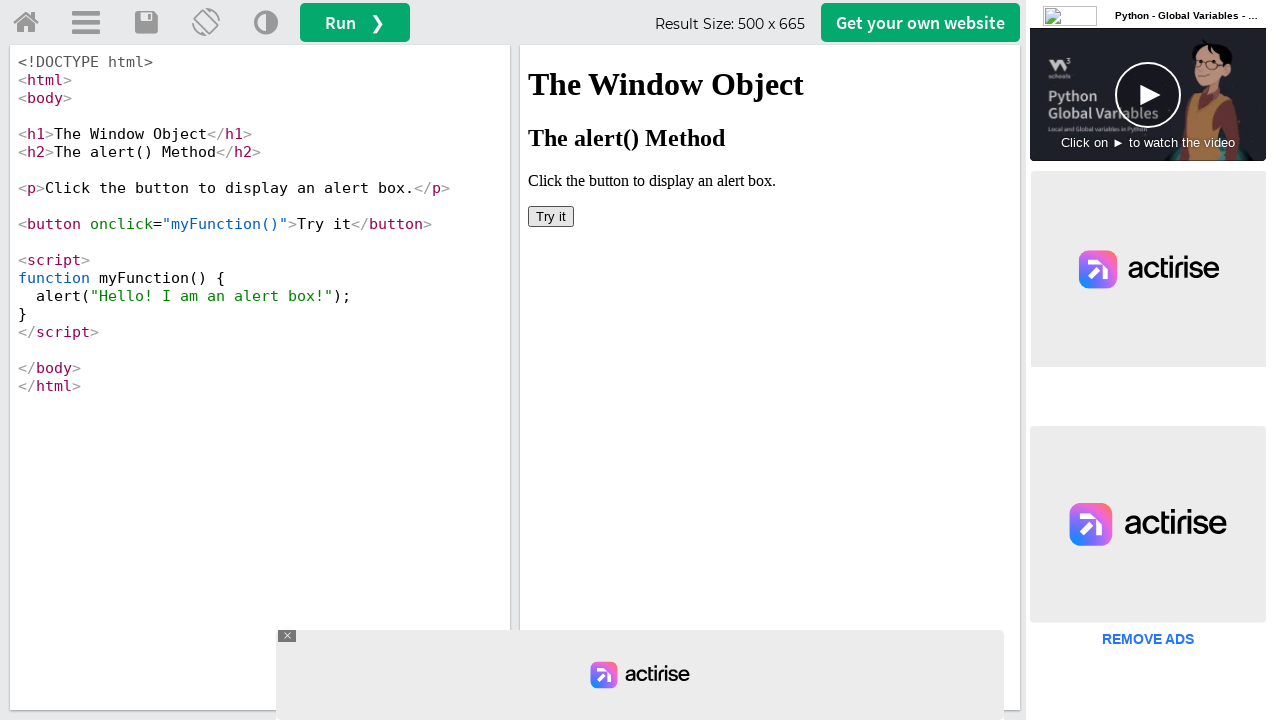

Set up alert dialog handler to accept alerts
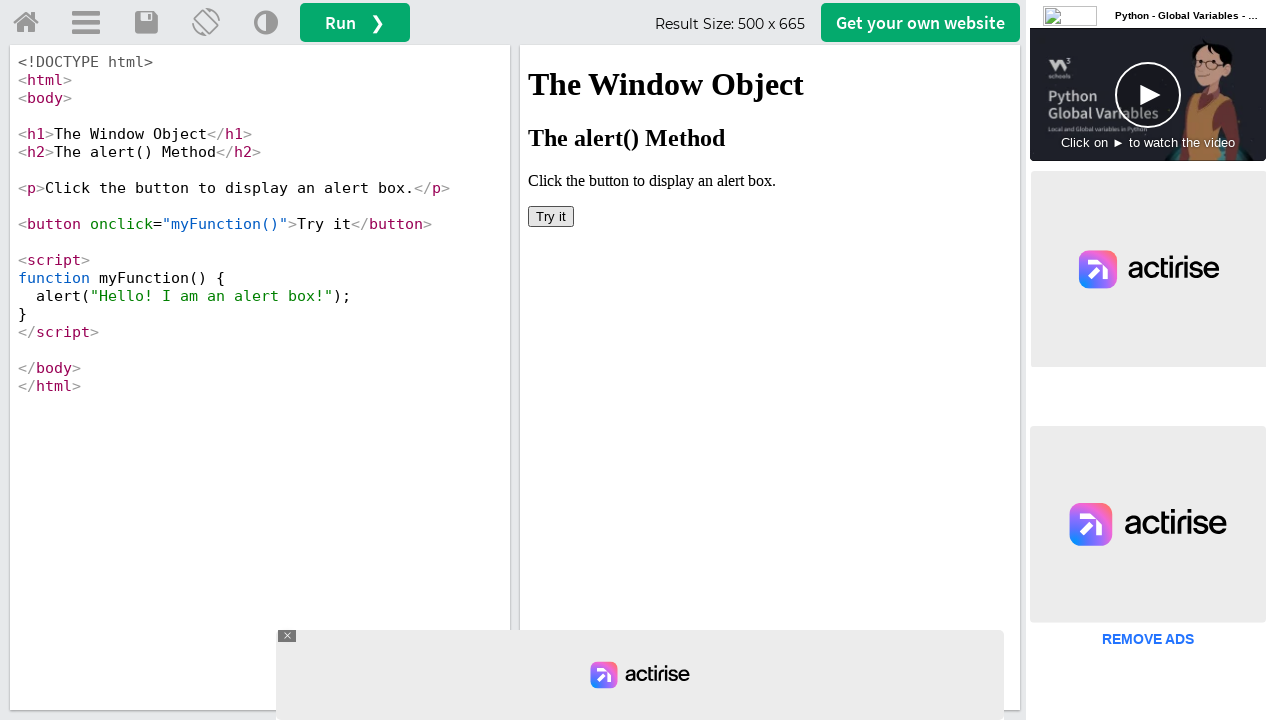

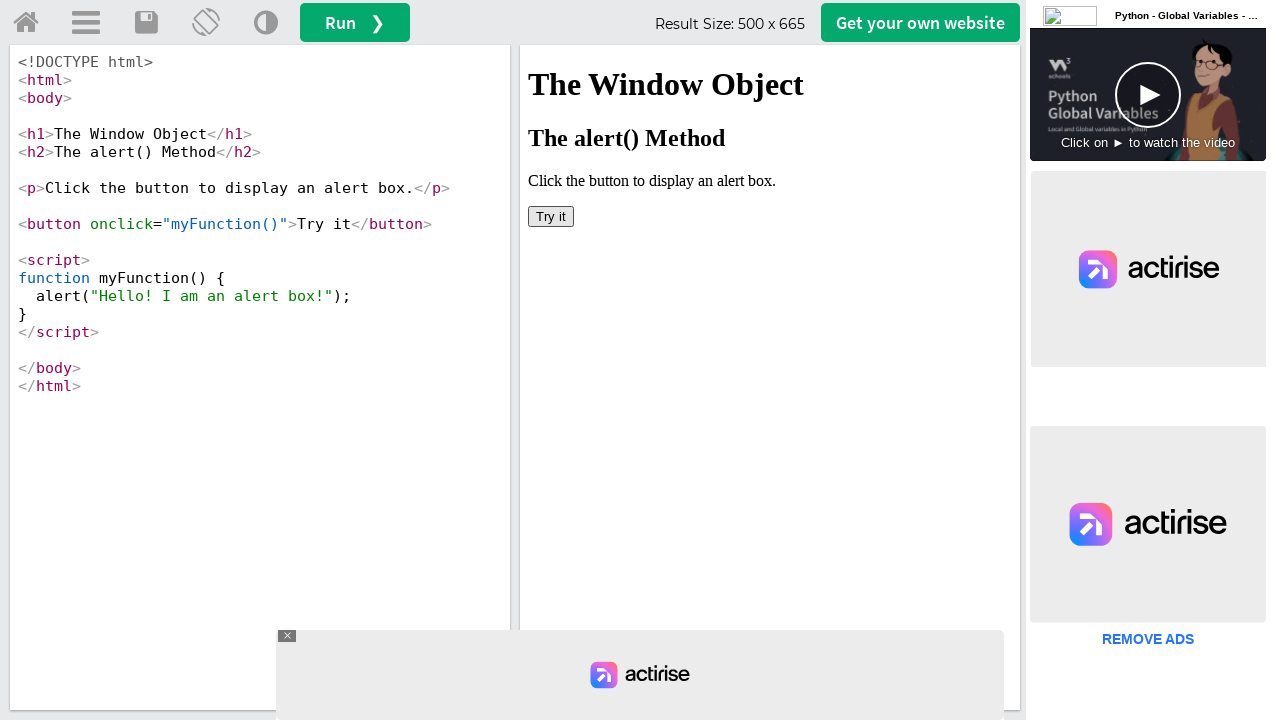